Tests key press functionality by sending arrow key and verifying the result

Starting URL: https://the-internet.herokuapp.com/key_presses

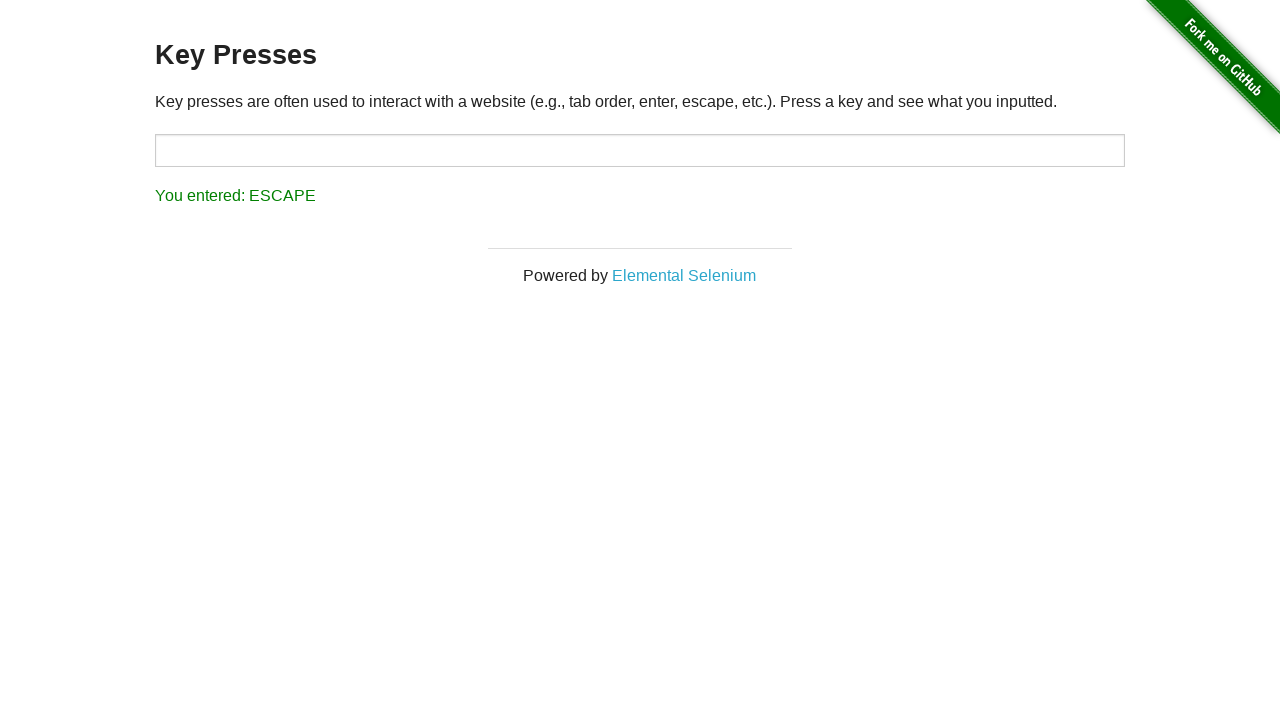

Clicked on the target input field at (640, 150) on #target
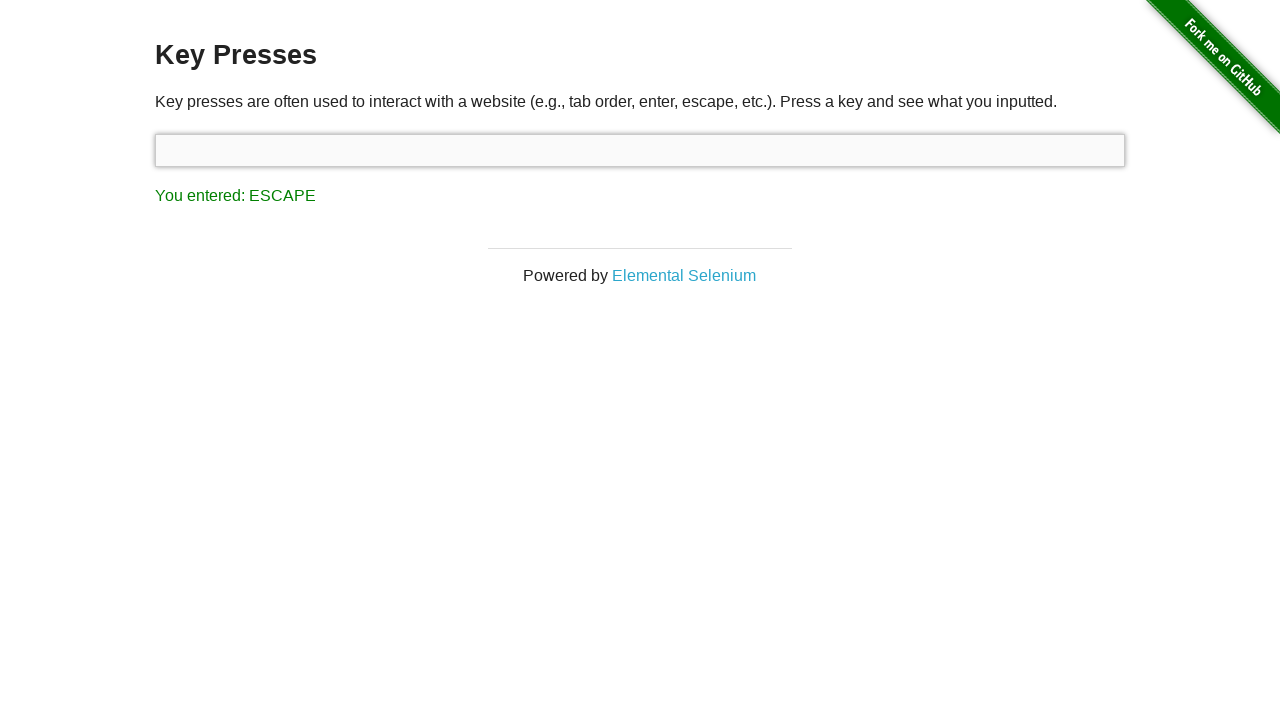

Pressed the right arrow key
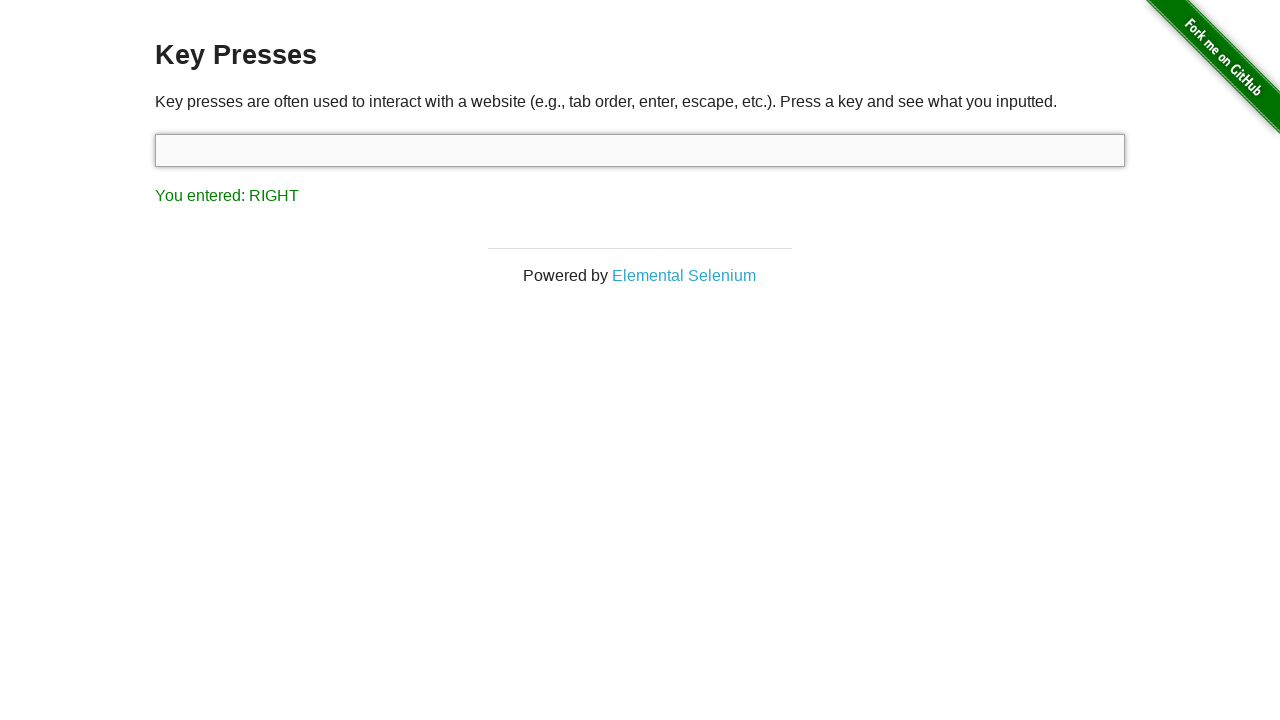

Retrieved result text from the page
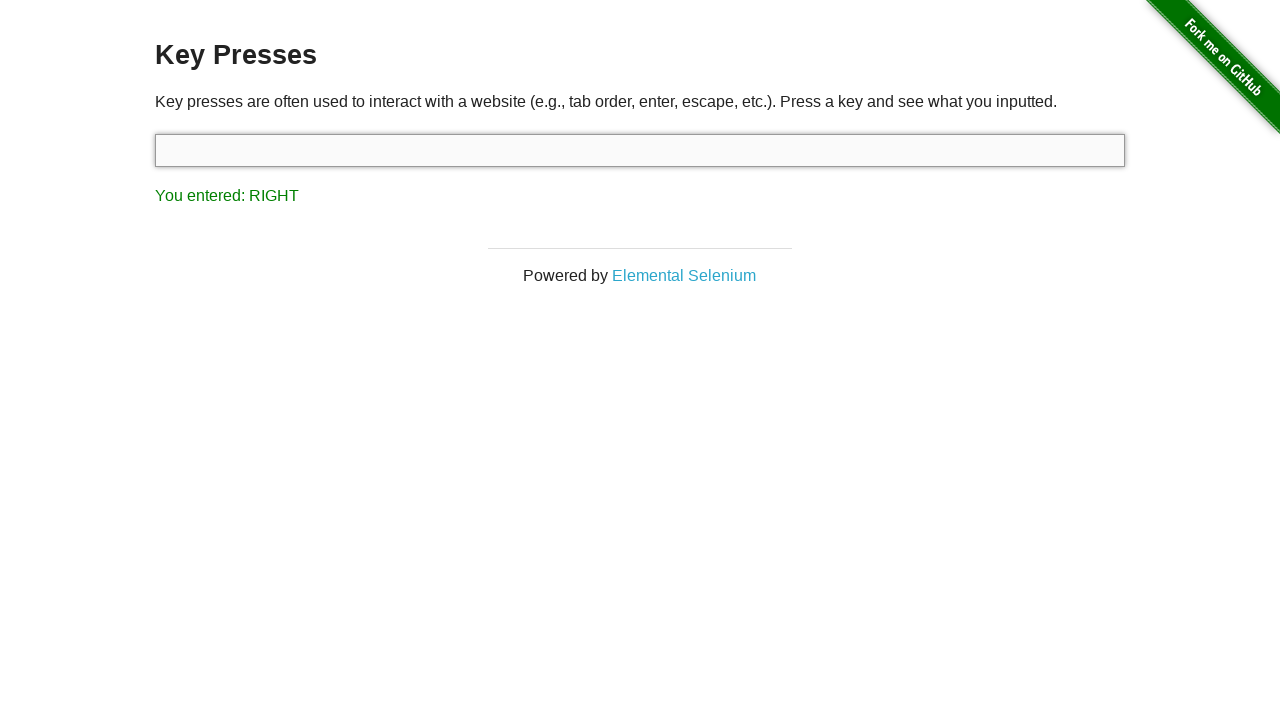

Verified that result text equals 'You entered: RIGHT'
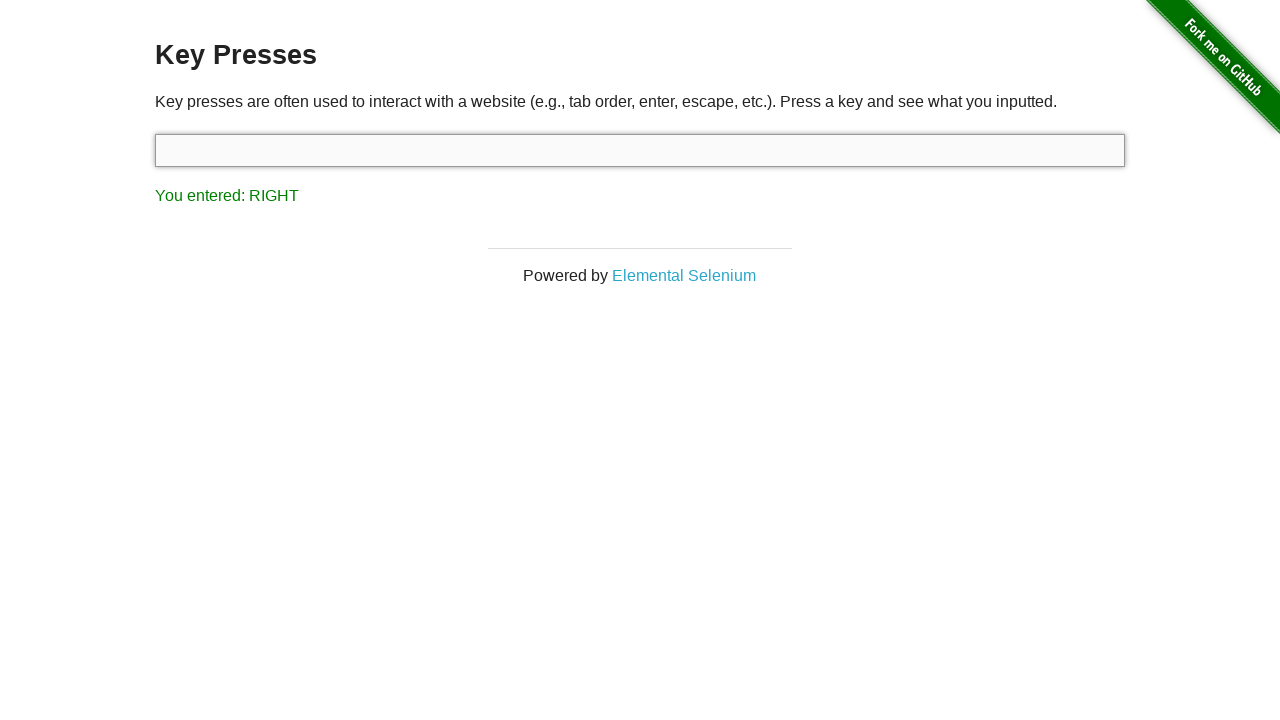

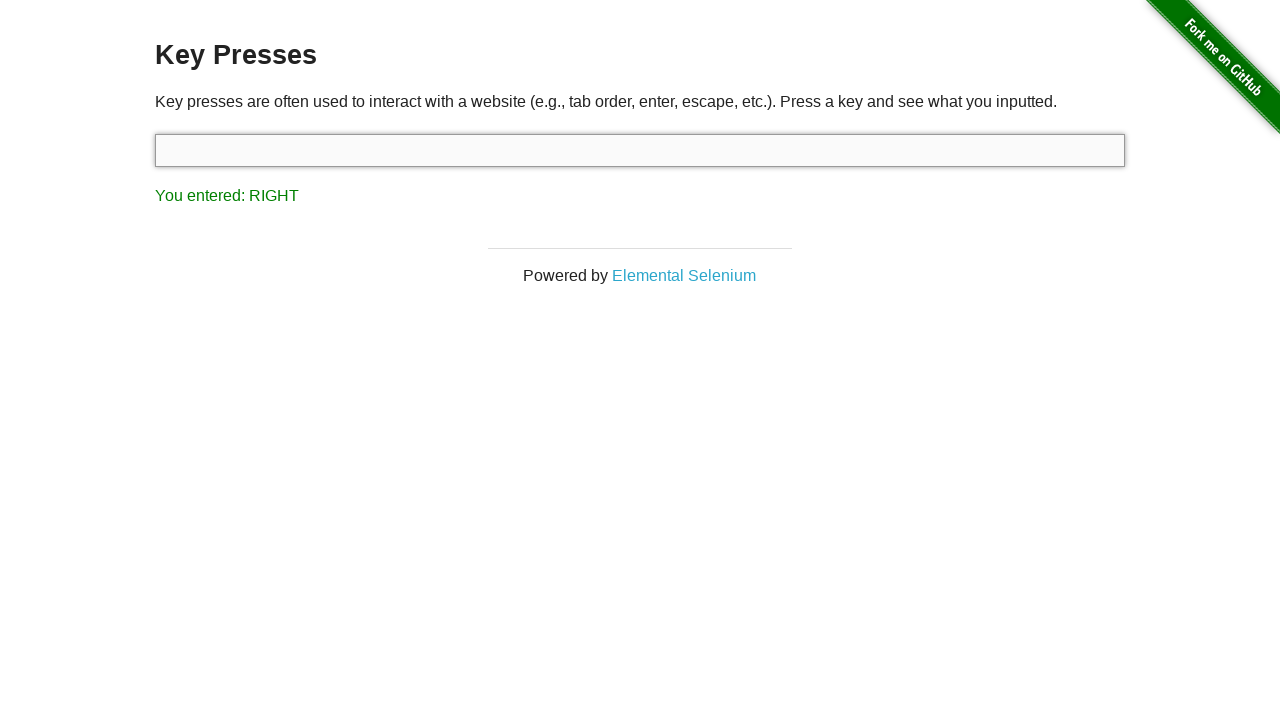